Tests editing a todo item by double-clicking and changing the text

Starting URL: https://demo.playwright.dev/todomvc

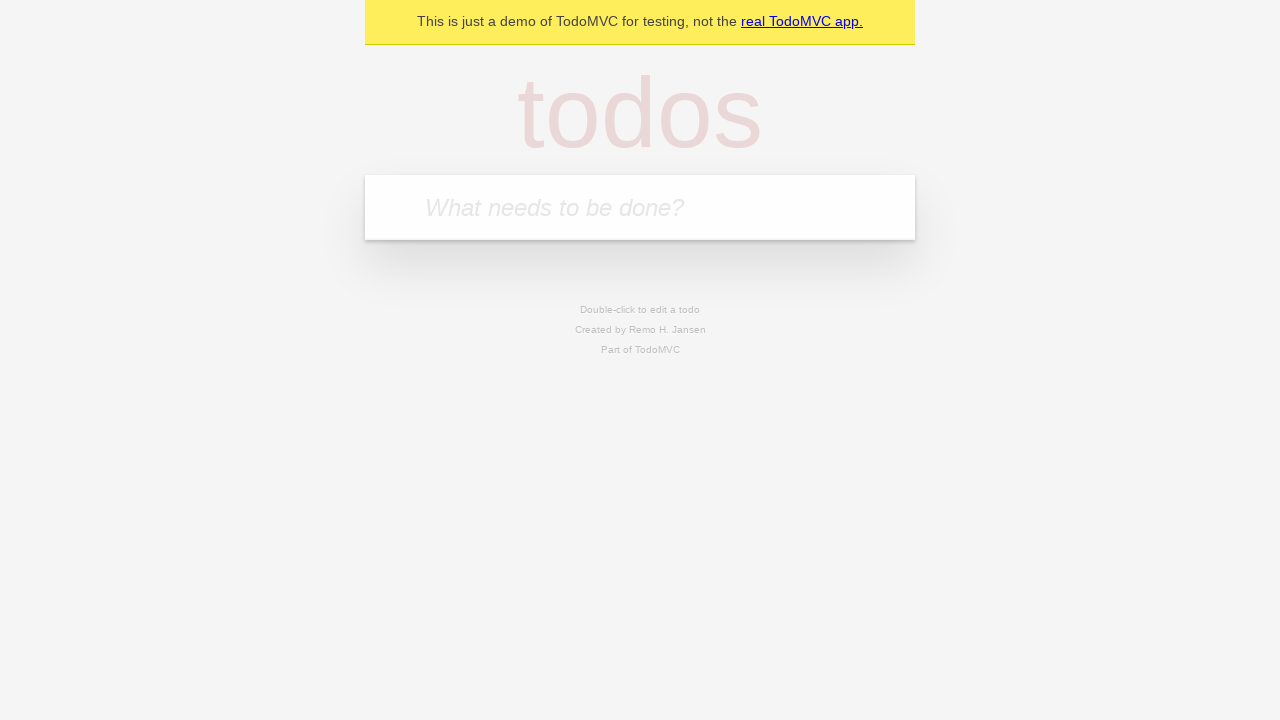

Filled first todo input with 'buy some cheese' on internal:attr=[placeholder="What needs to be done?"i]
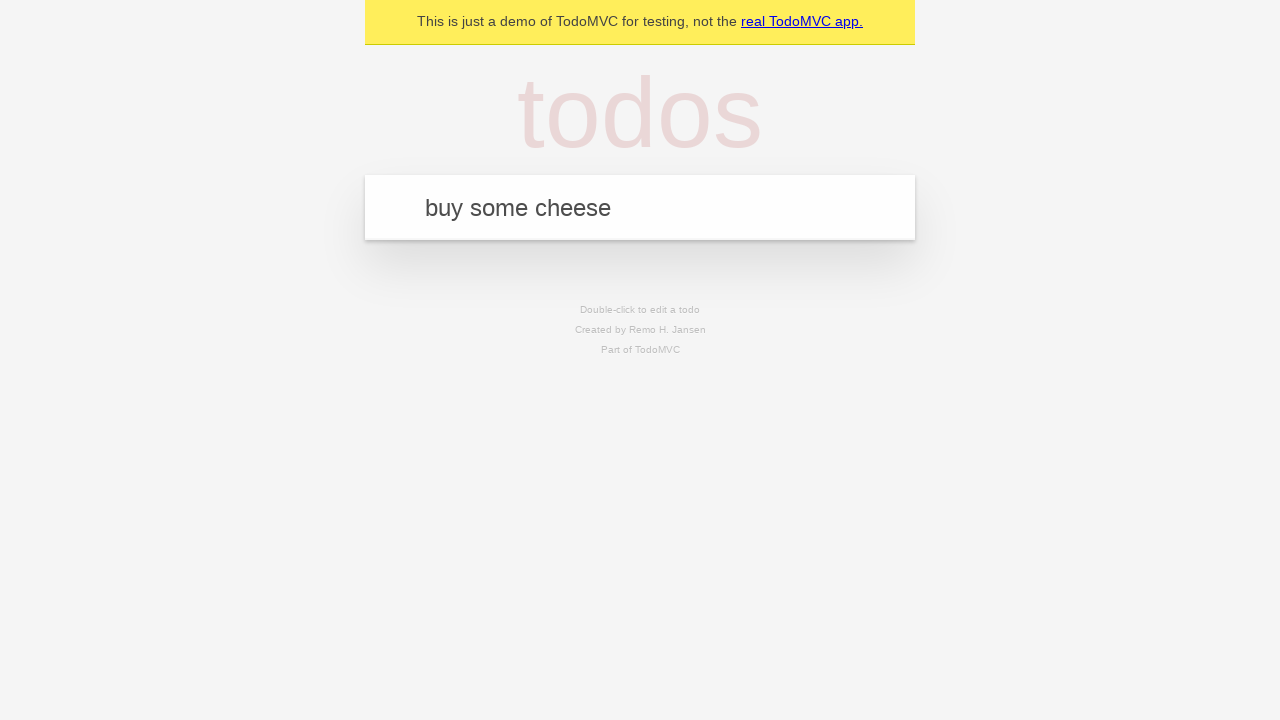

Pressed Enter to create first todo item on internal:attr=[placeholder="What needs to be done?"i]
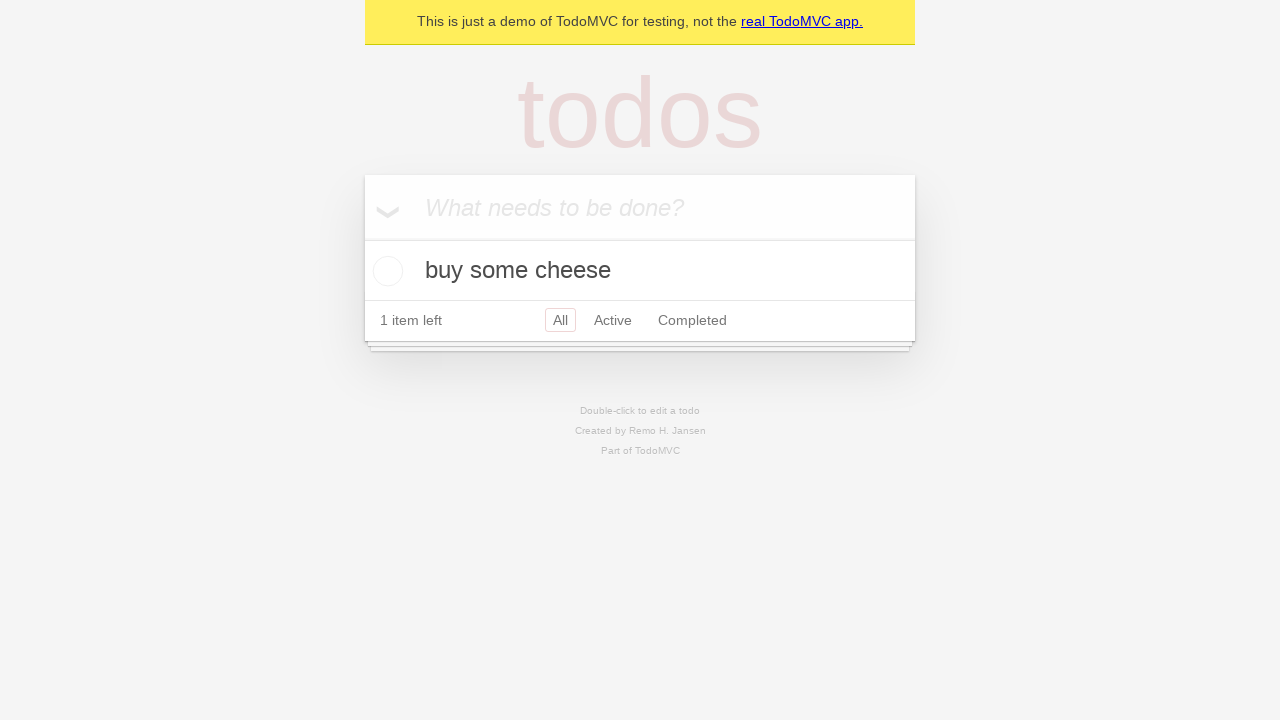

Filled second todo input with 'feed the cat' on internal:attr=[placeholder="What needs to be done?"i]
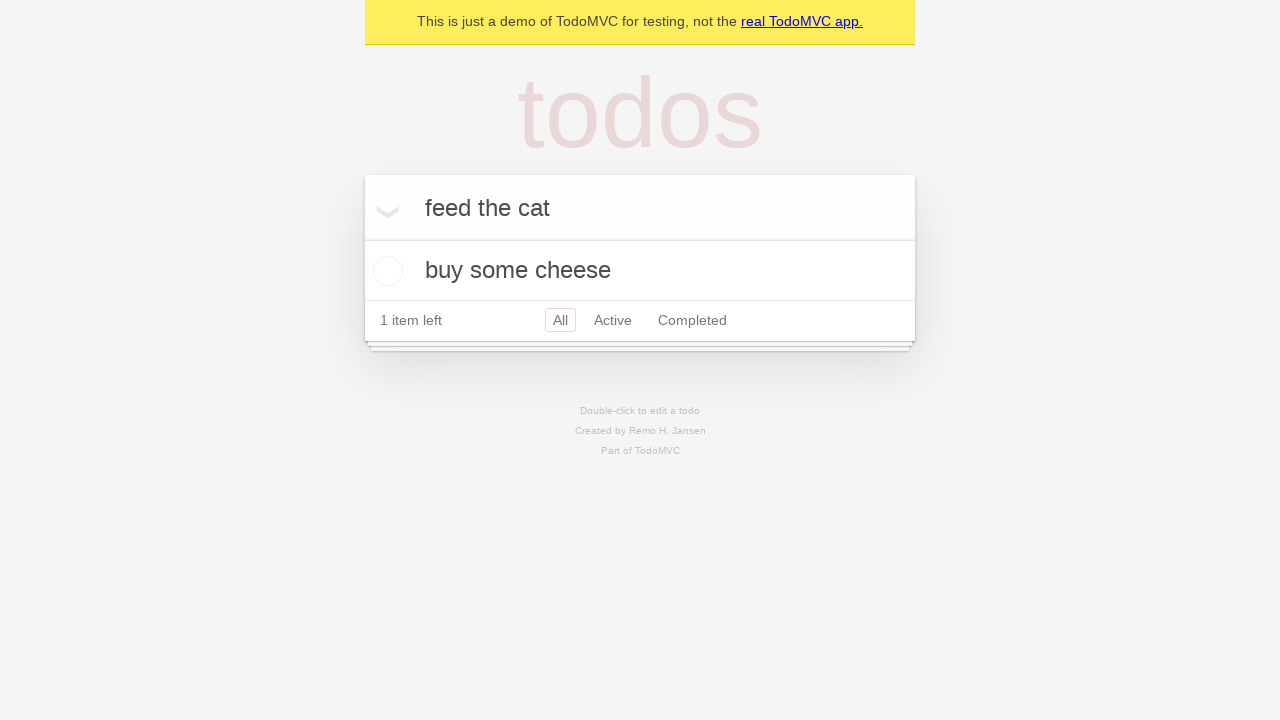

Pressed Enter to create second todo item on internal:attr=[placeholder="What needs to be done?"i]
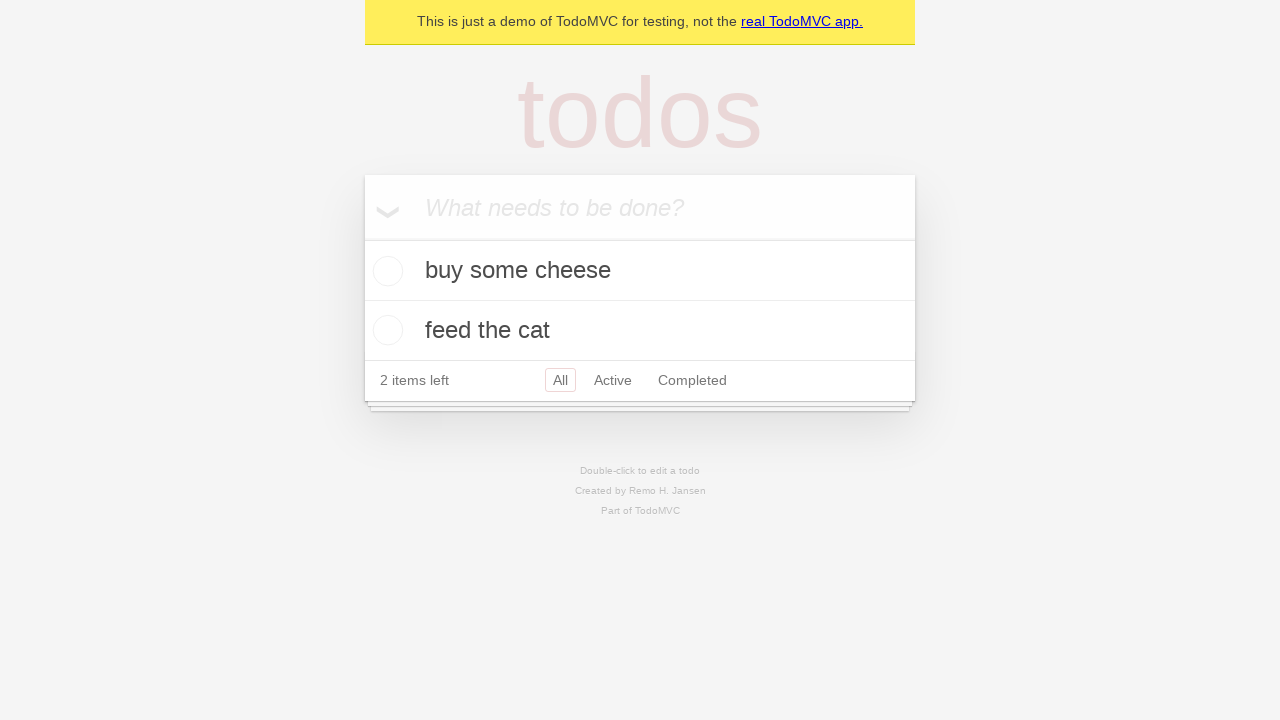

Filled third todo input with 'book a doctors appointment' on internal:attr=[placeholder="What needs to be done?"i]
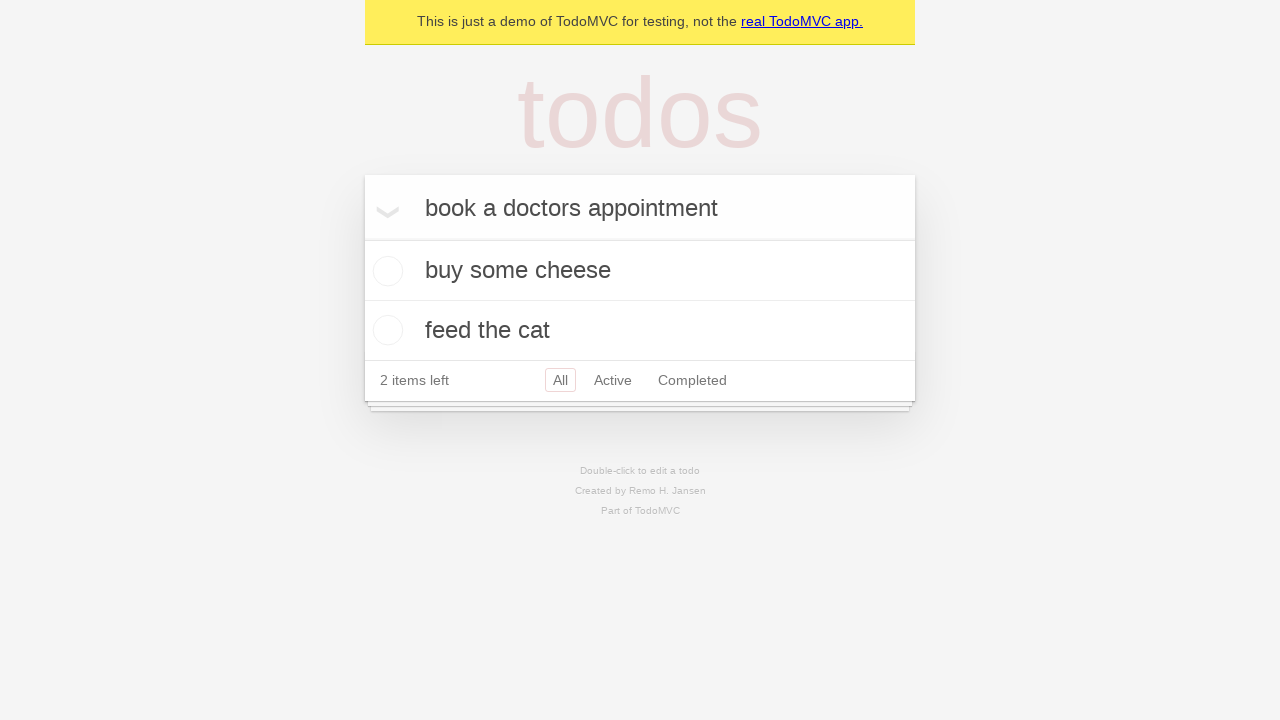

Pressed Enter to create third todo item on internal:attr=[placeholder="What needs to be done?"i]
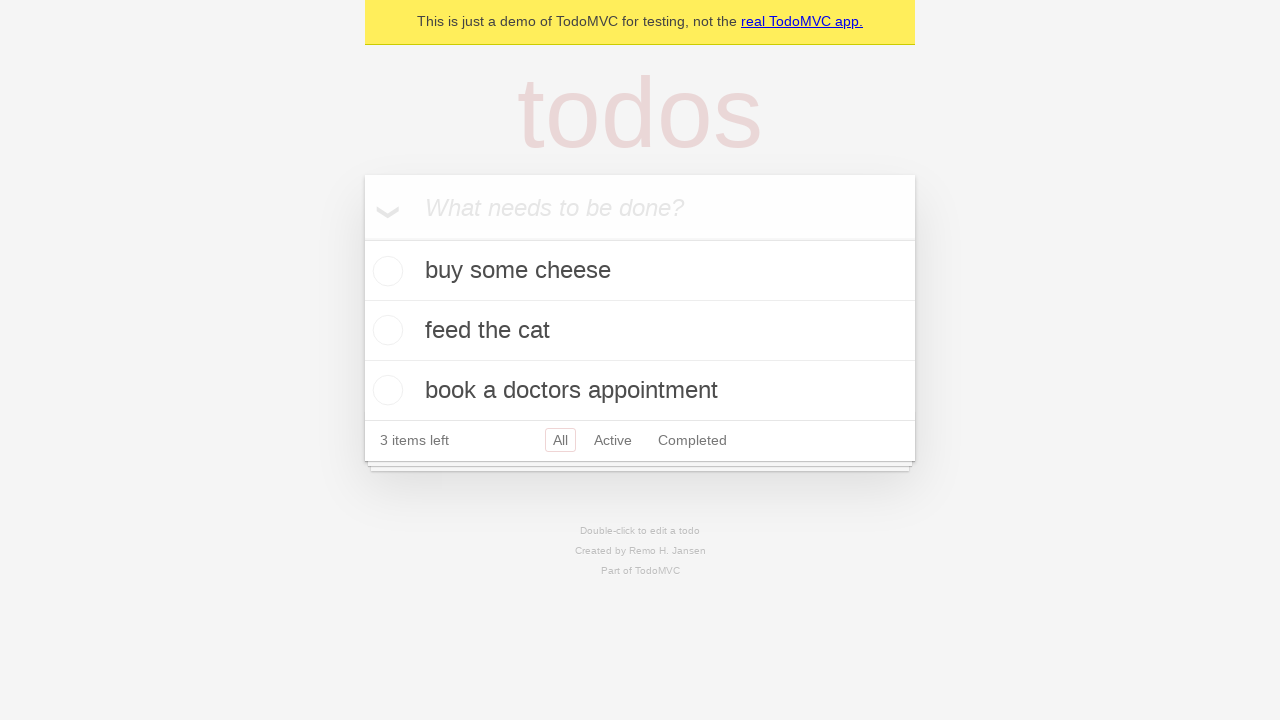

Waited for all 3 todo items to be created and visible
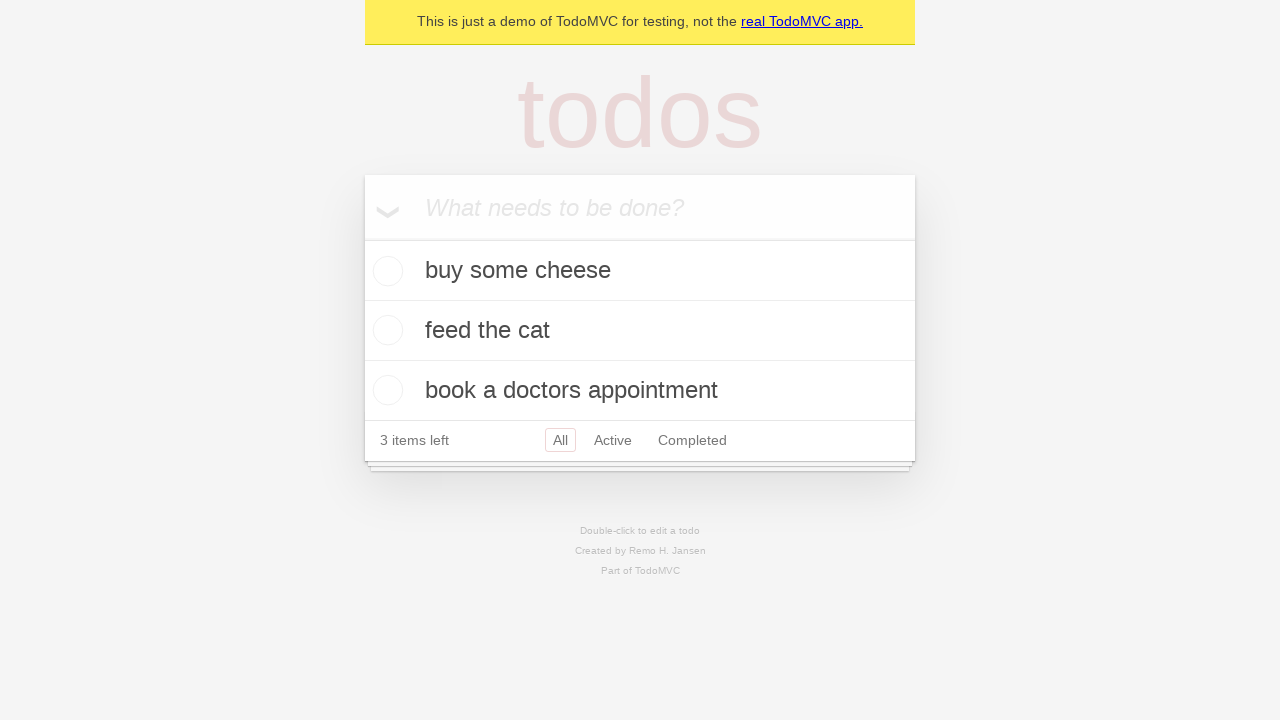

Located second todo item in the list
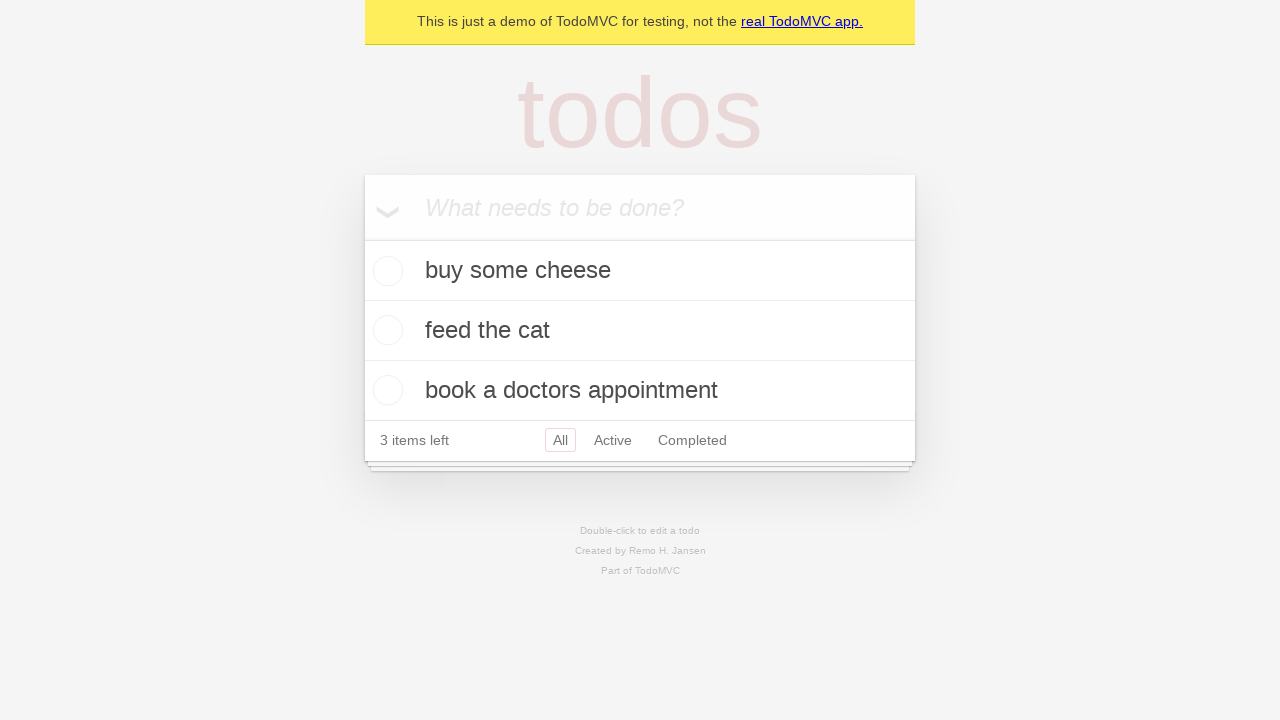

Double-clicked second todo item to enter edit mode at (640, 331) on internal:testid=[data-testid="todo-item"s] >> nth=1
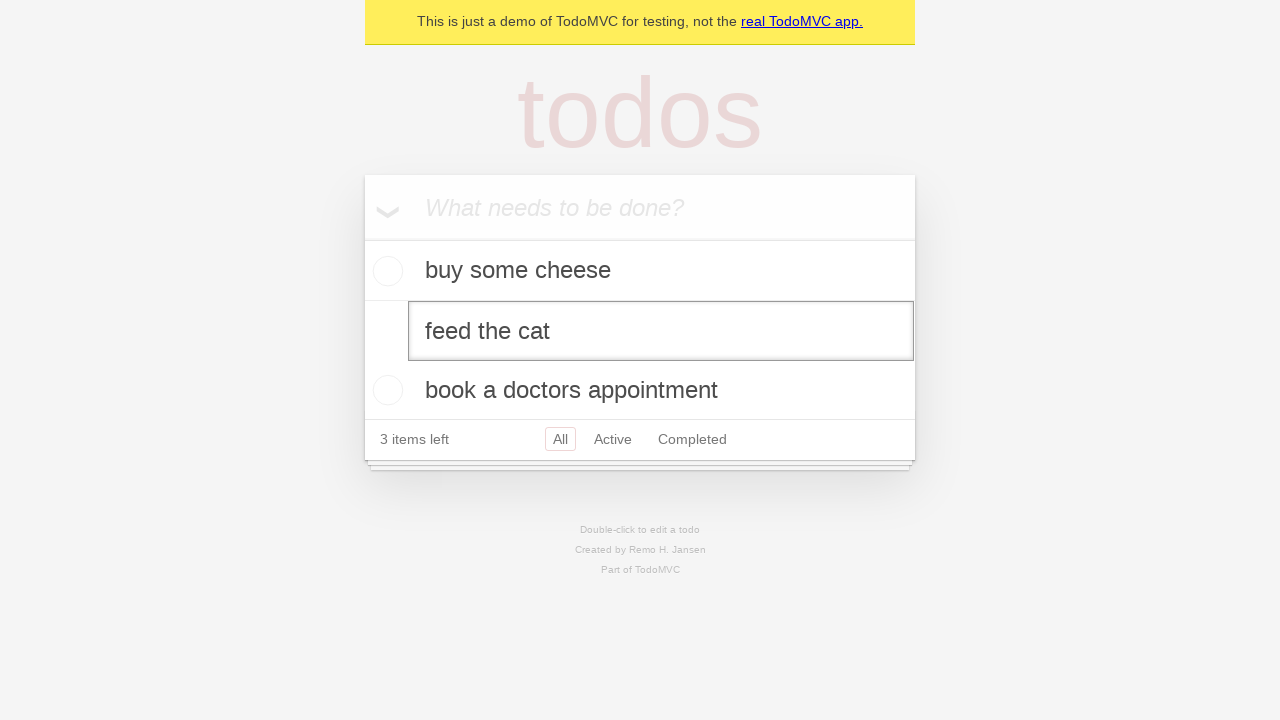

Changed todo text to 'buy some sausages' on internal:testid=[data-testid="todo-item"s] >> nth=1 >> internal:role=textbox[nam
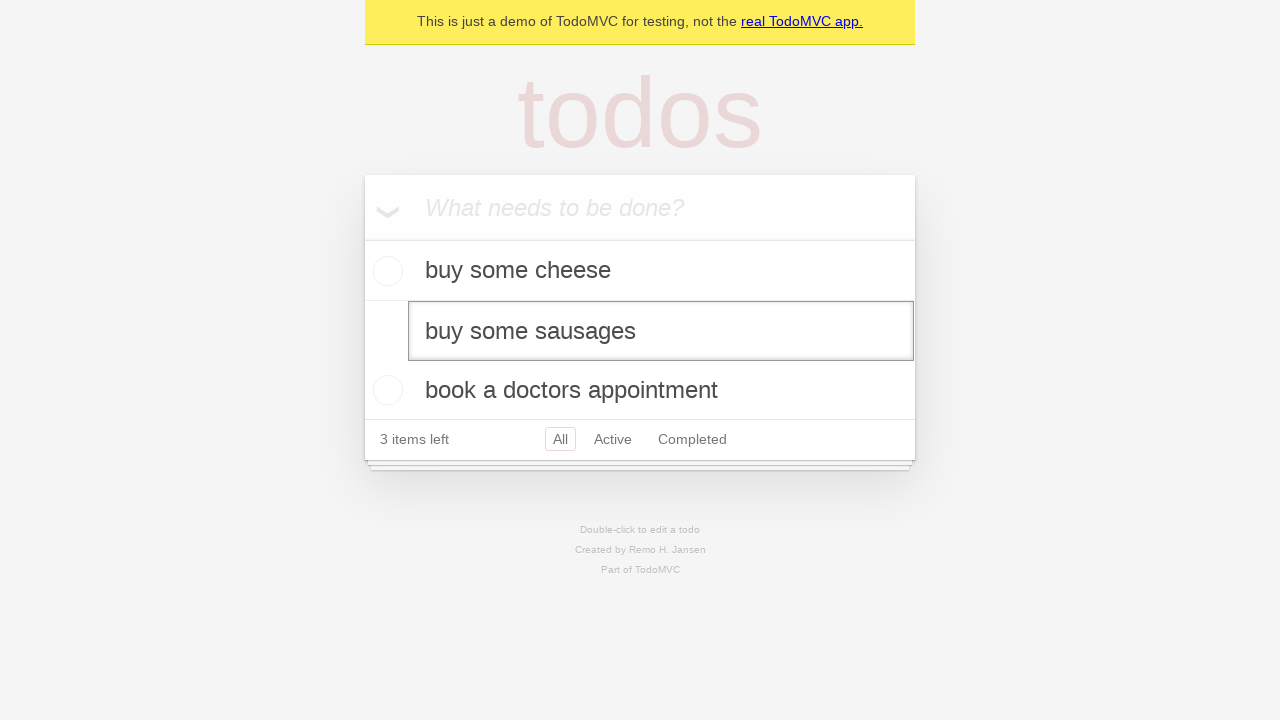

Pressed Enter to confirm the edited todo item on internal:testid=[data-testid="todo-item"s] >> nth=1 >> internal:role=textbox[nam
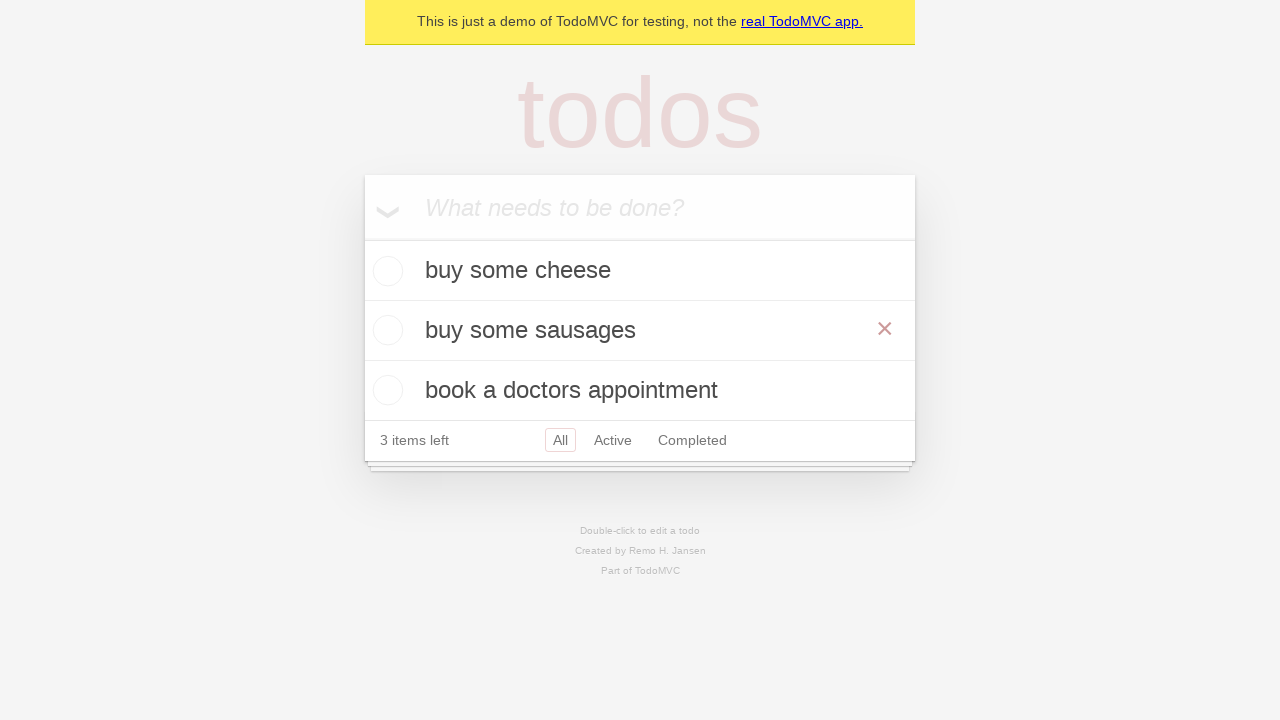

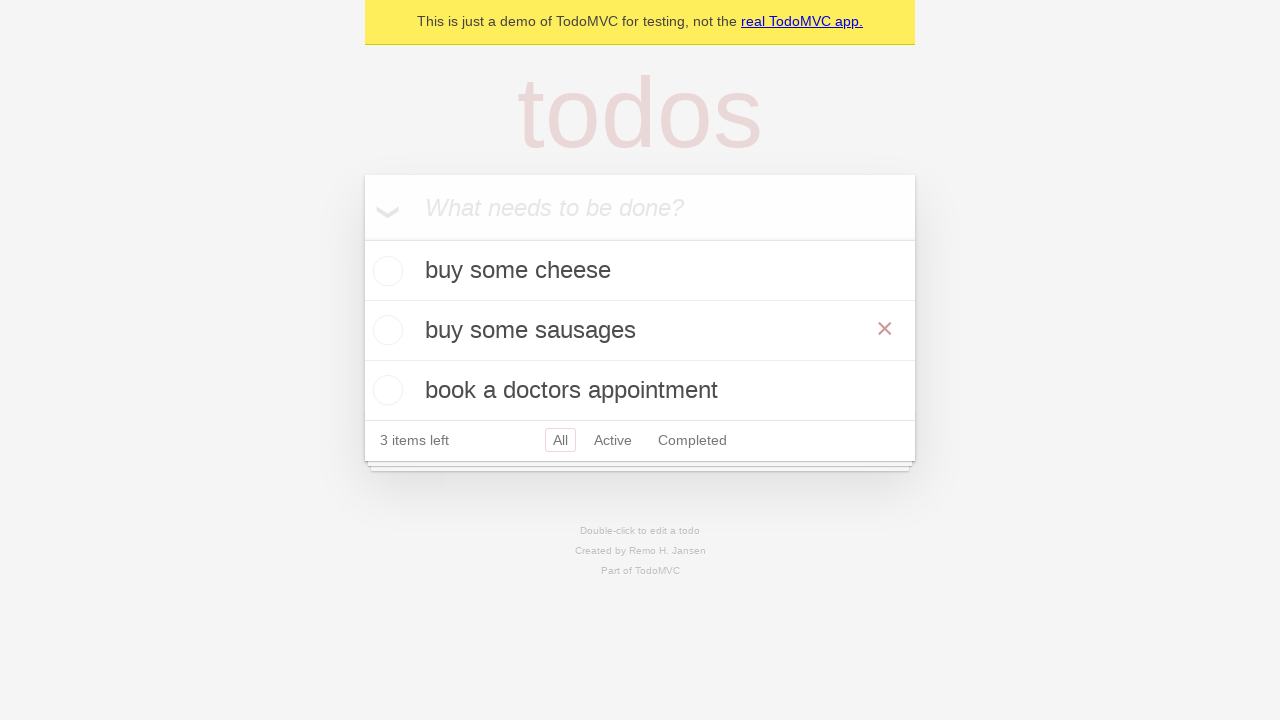